Tests dynamic button text update functionality by entering text in an input field and clicking a button to update its label

Starting URL: http://uitestingplayground.com/textinput

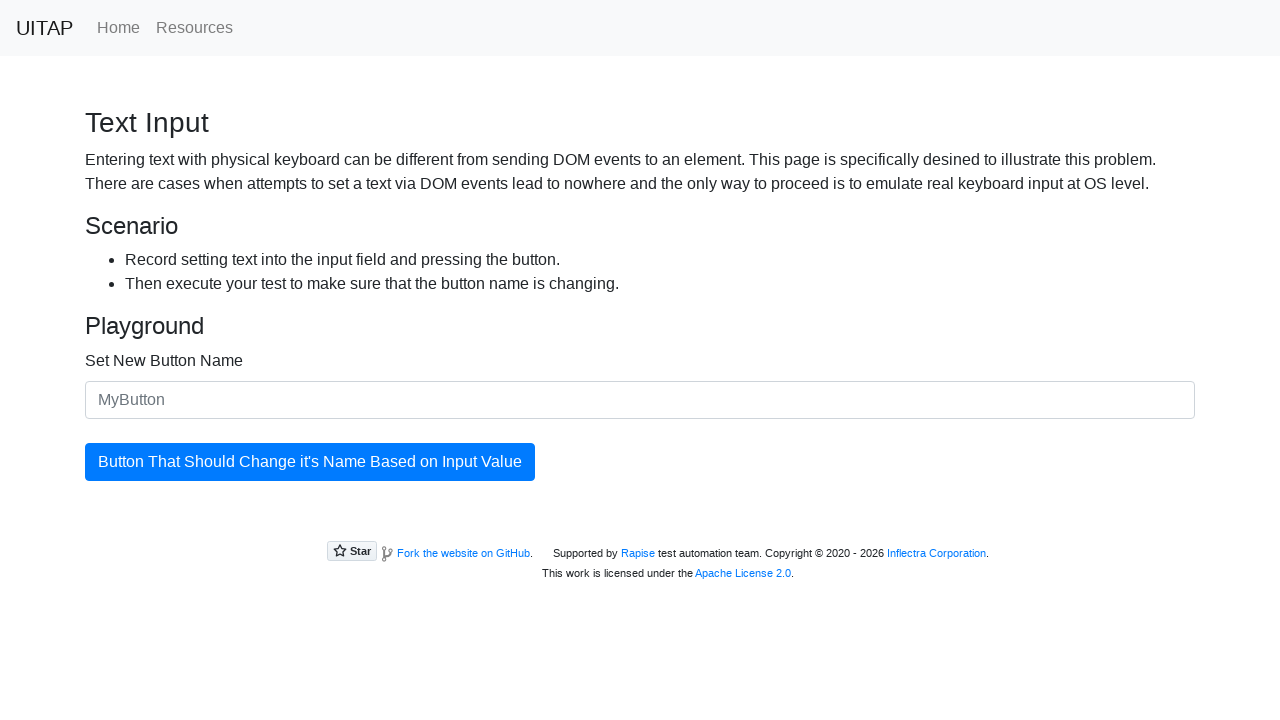

Input field '#newButtonName' is present on the page
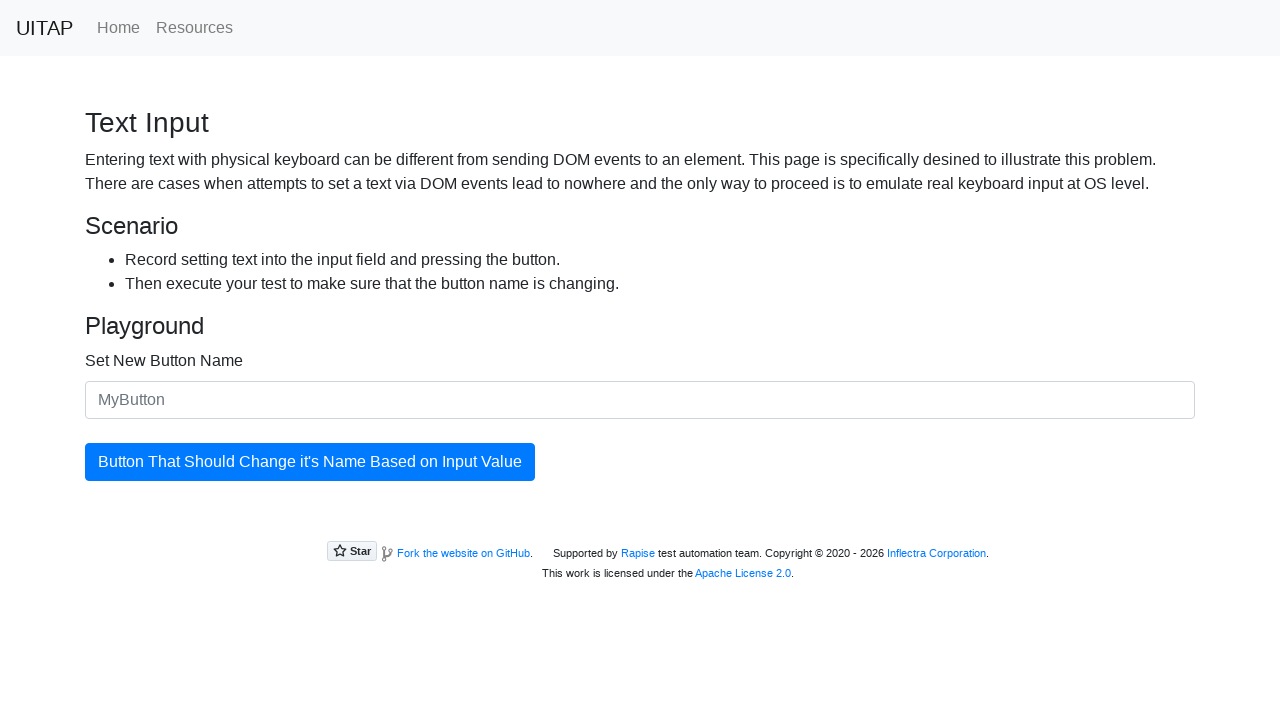

Filled input field with 'SkyPro' on #newButtonName
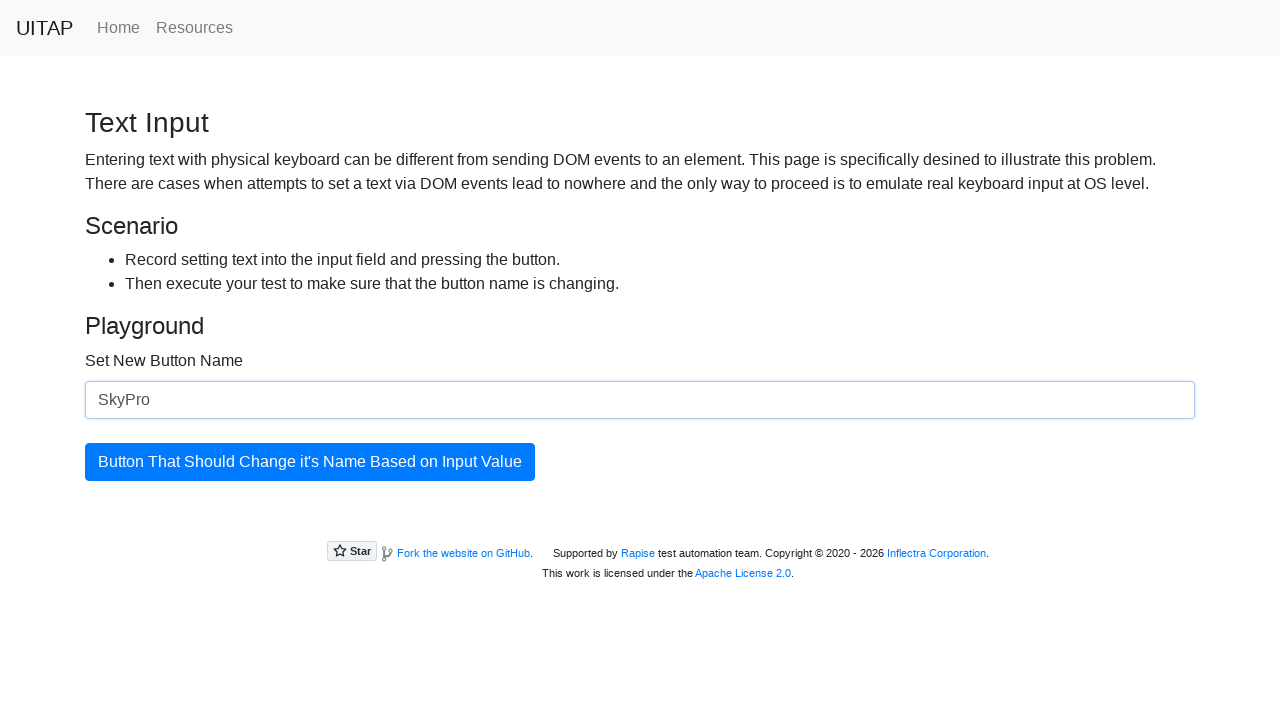

Clicked the button '#updatingButton' to update its text at (310, 462) on #updatingButton
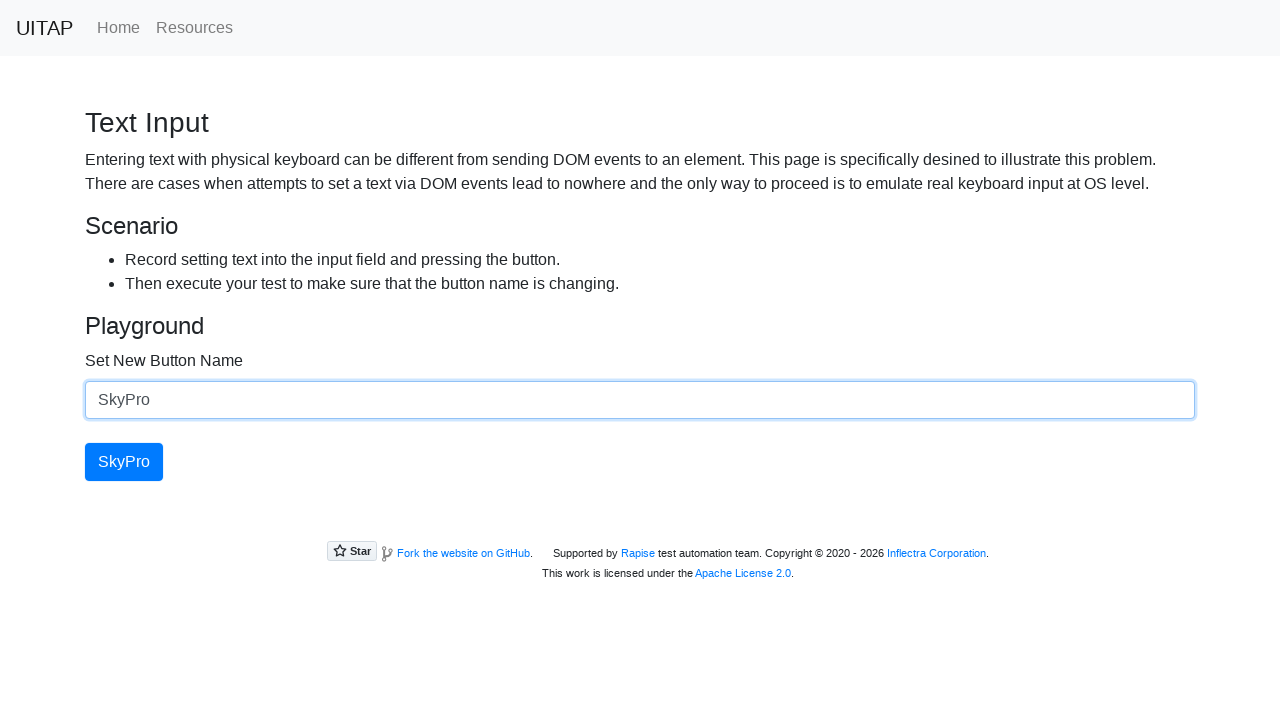

Button text successfully updated to 'SkyPro'
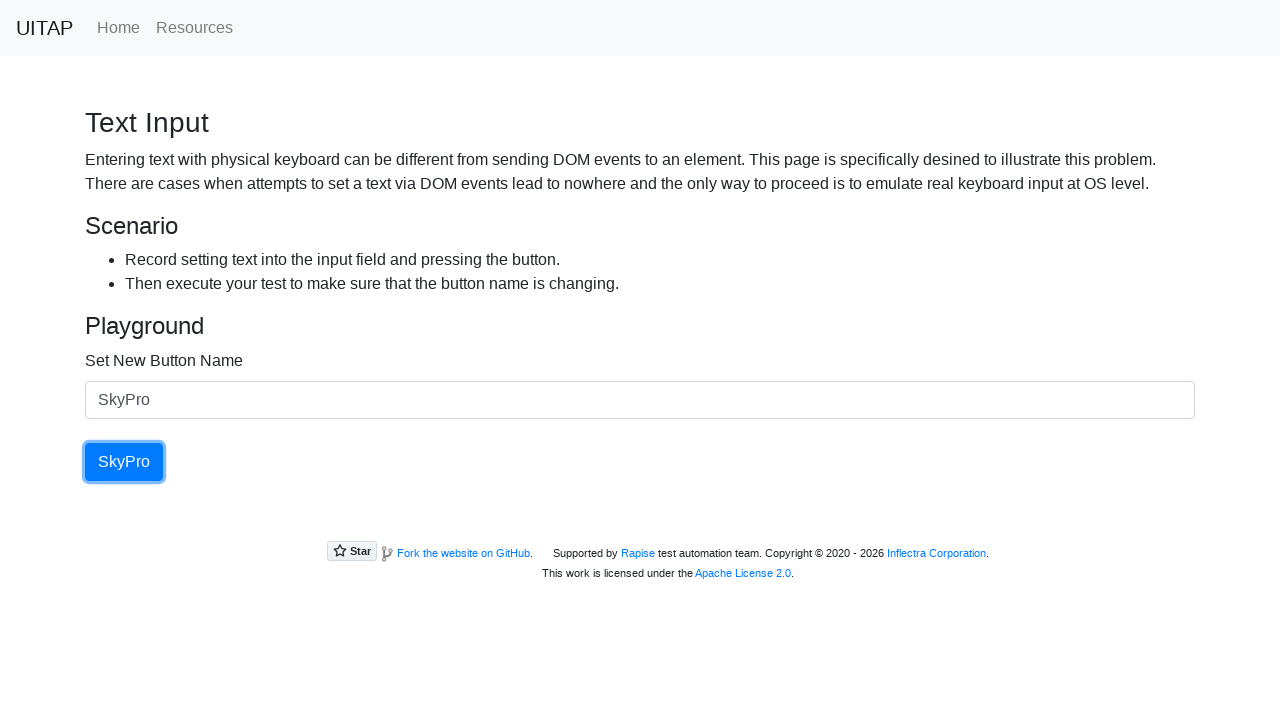

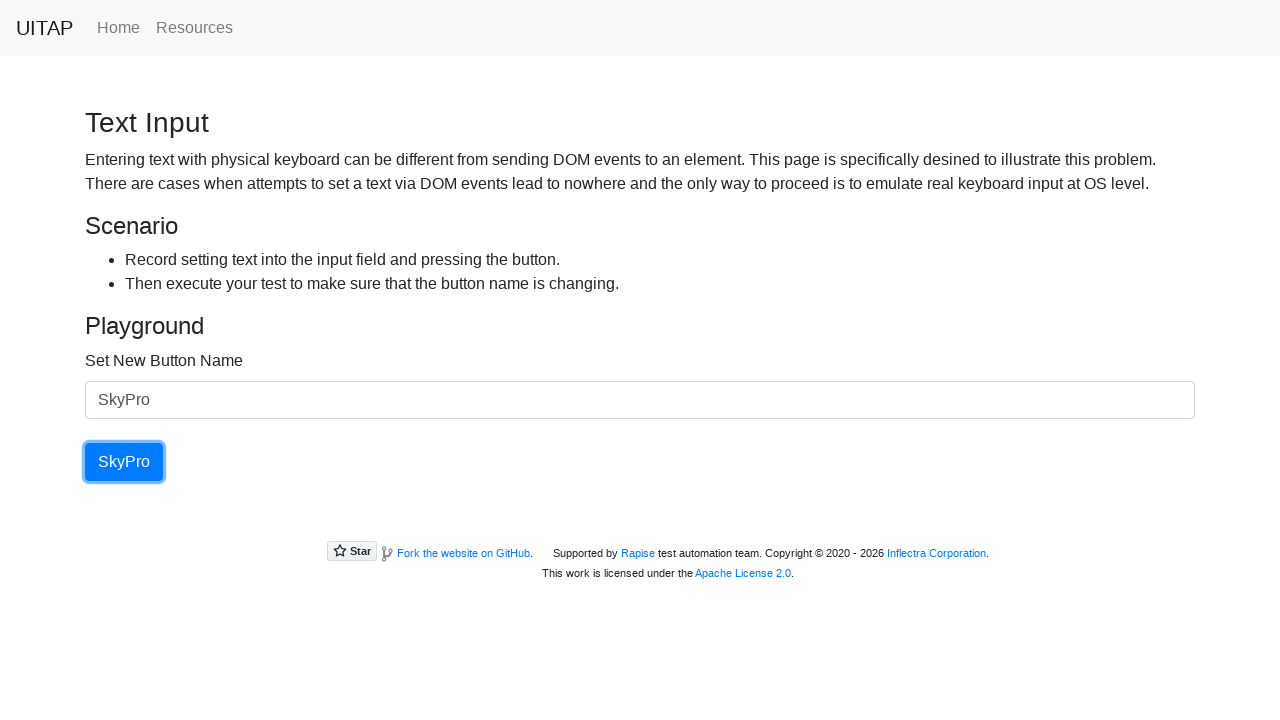